Tests table filtering functionality by searching for "Rice" and verifying that filtered results match the expected items

Starting URL: https://rahulshettyacademy.com/seleniumPractise/#/offers

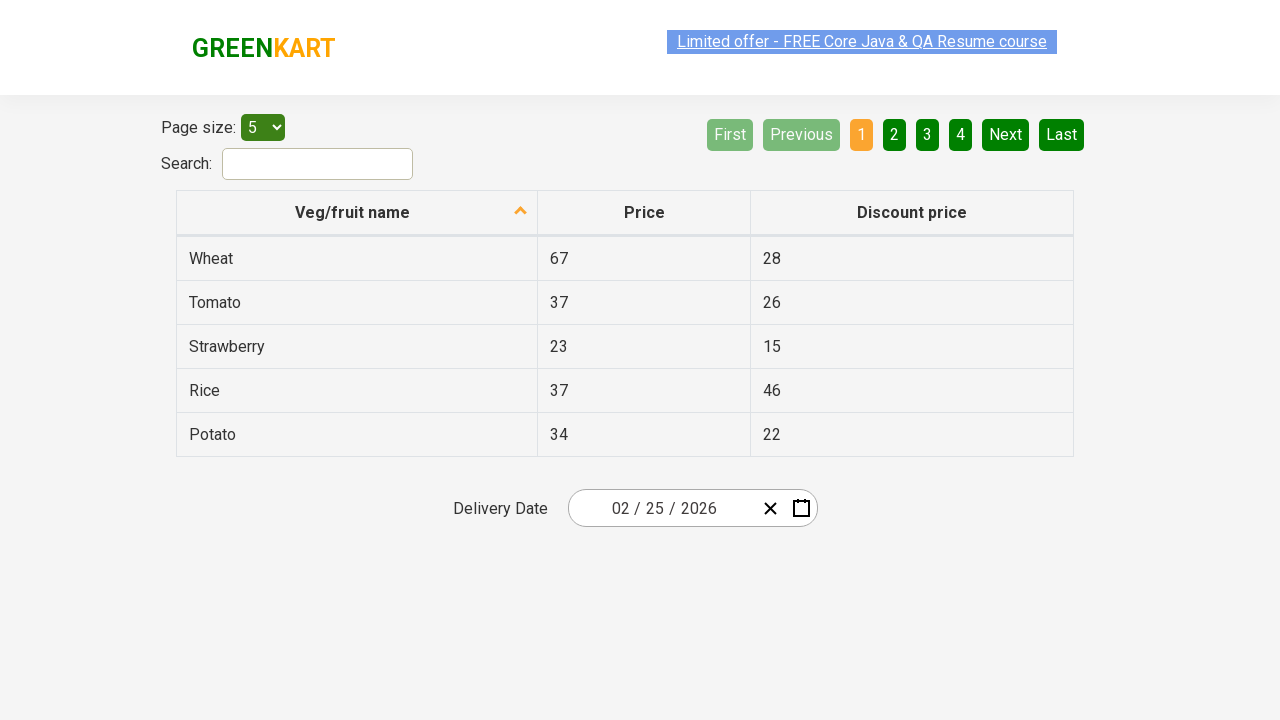

Filled search field with 'Rice' on input#search-field
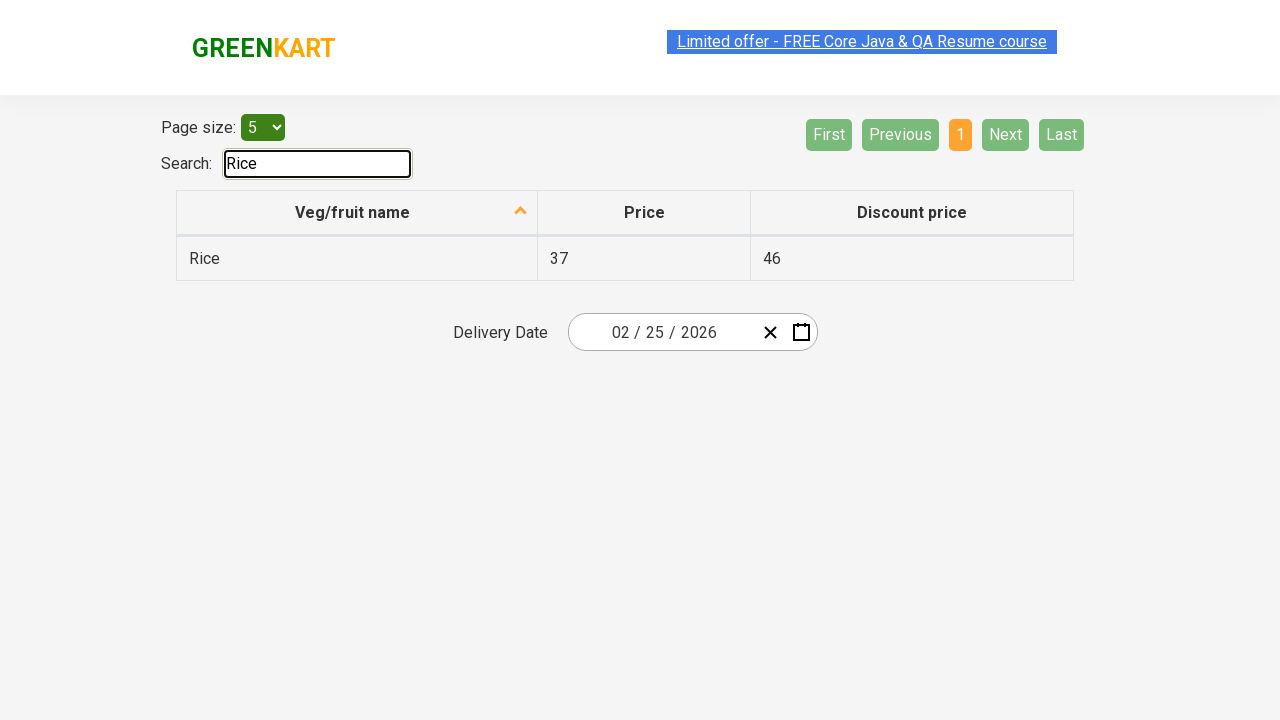

Waited for table to update with filtered results
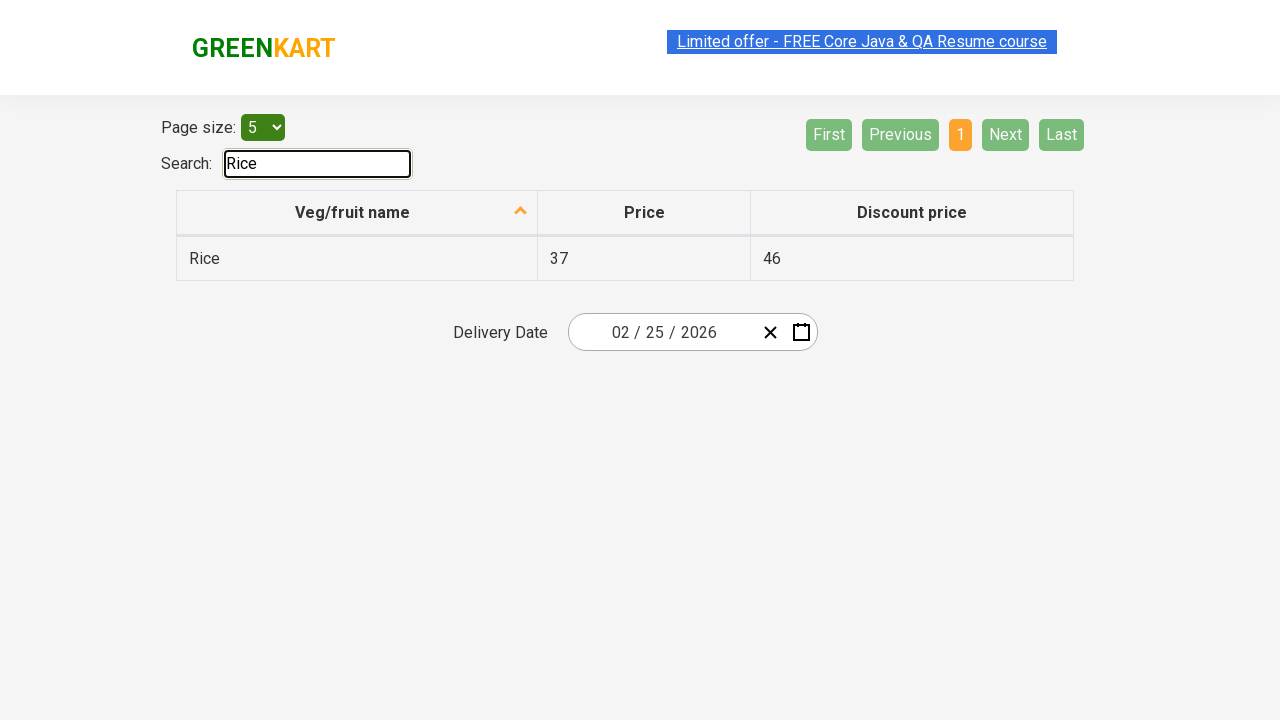

Retrieved all items from first column of table
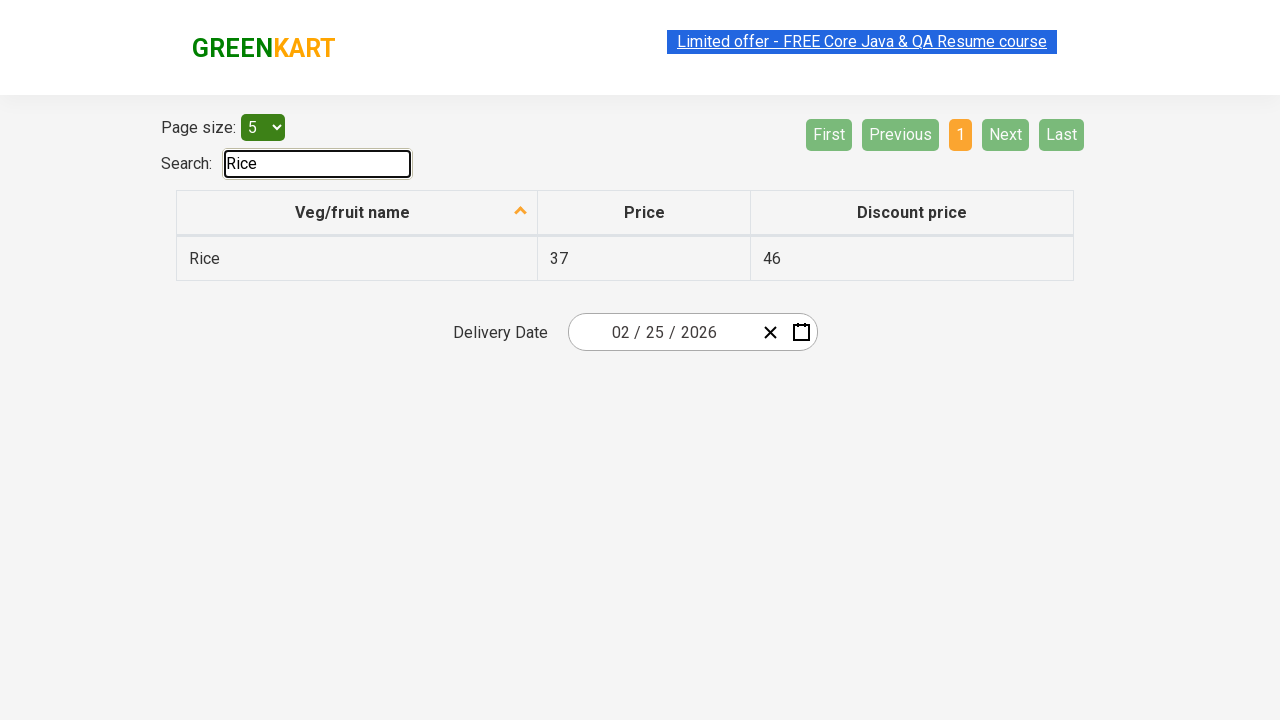

Filtered items to identify those containing 'Rice' - found 1 matching items out of 1 total
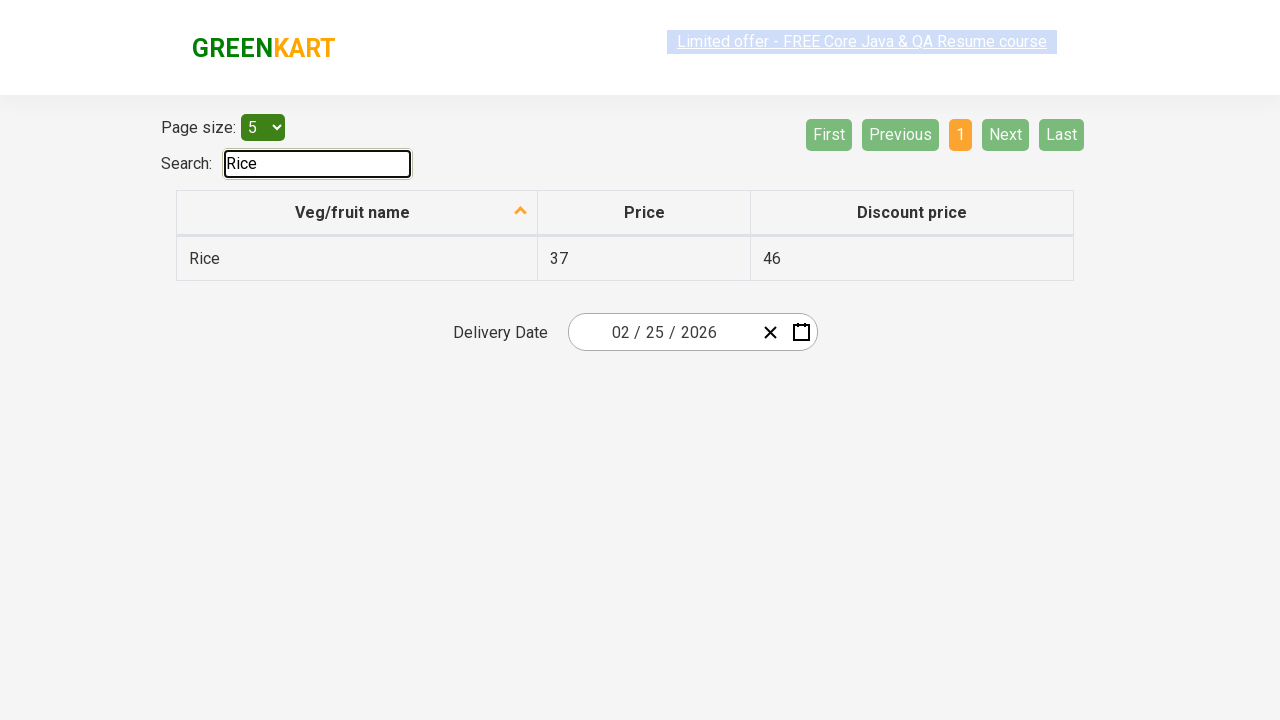

Verified that all visible items contain 'Rice' - filtering test passed
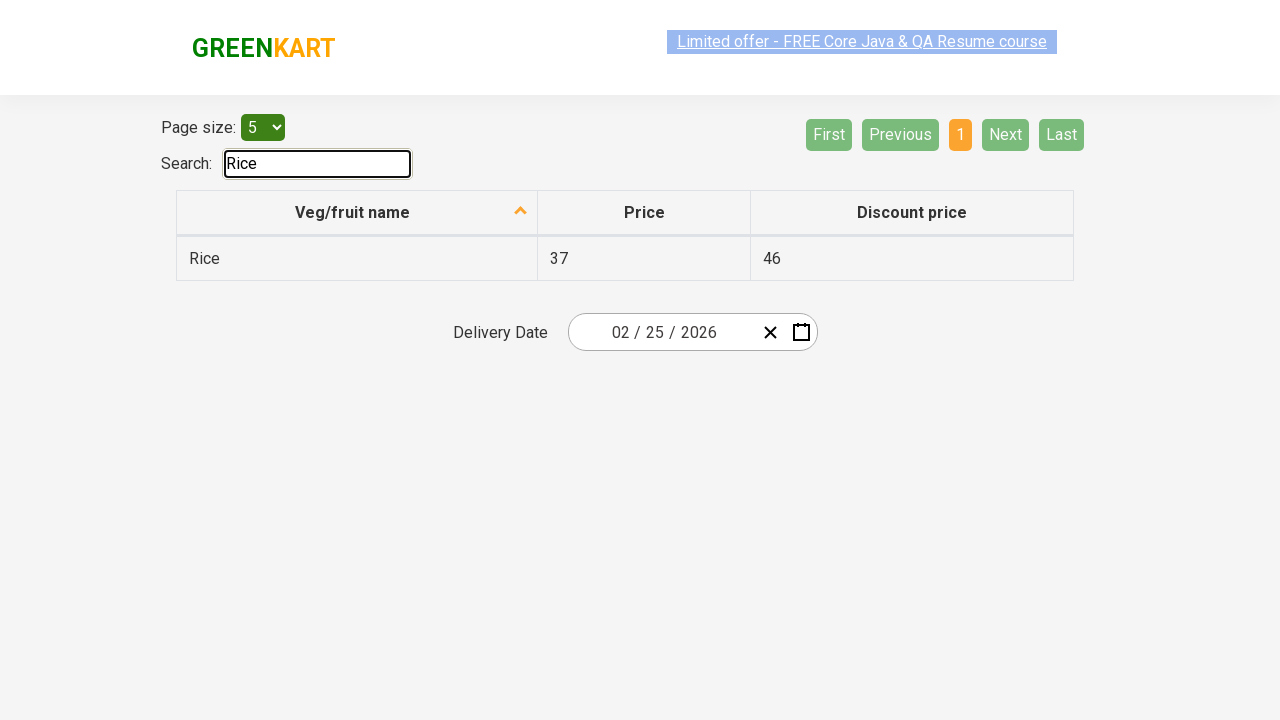

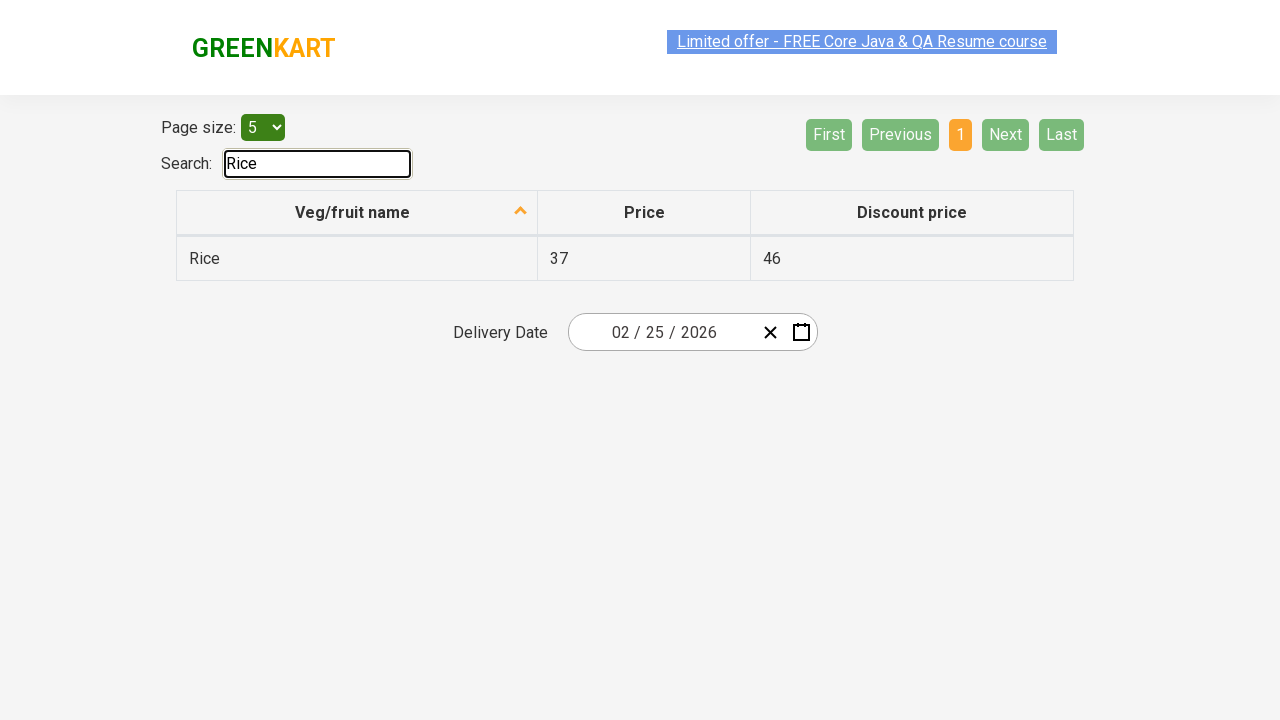